Tests multi-select dropdown functionality by selecting all options in a car dropdown menu, then deselecting all options

Starting URL: https://demoqa.com/select-menu

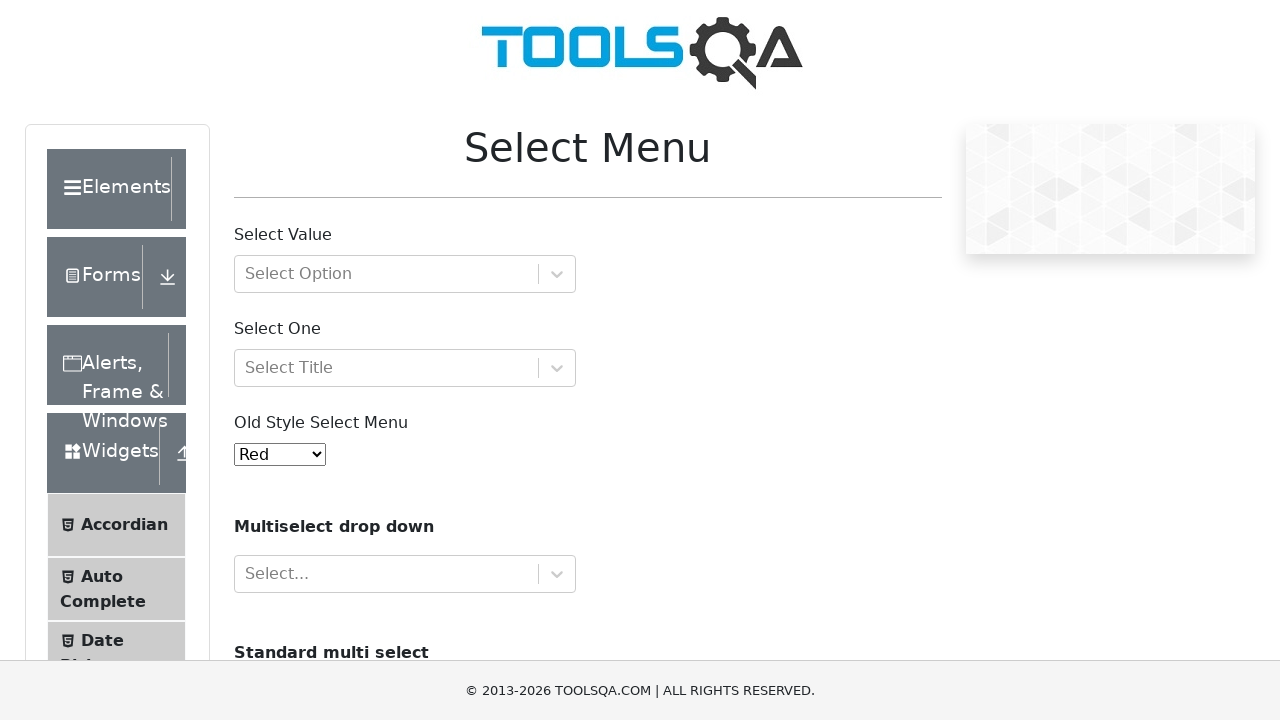

Located cars dropdown element
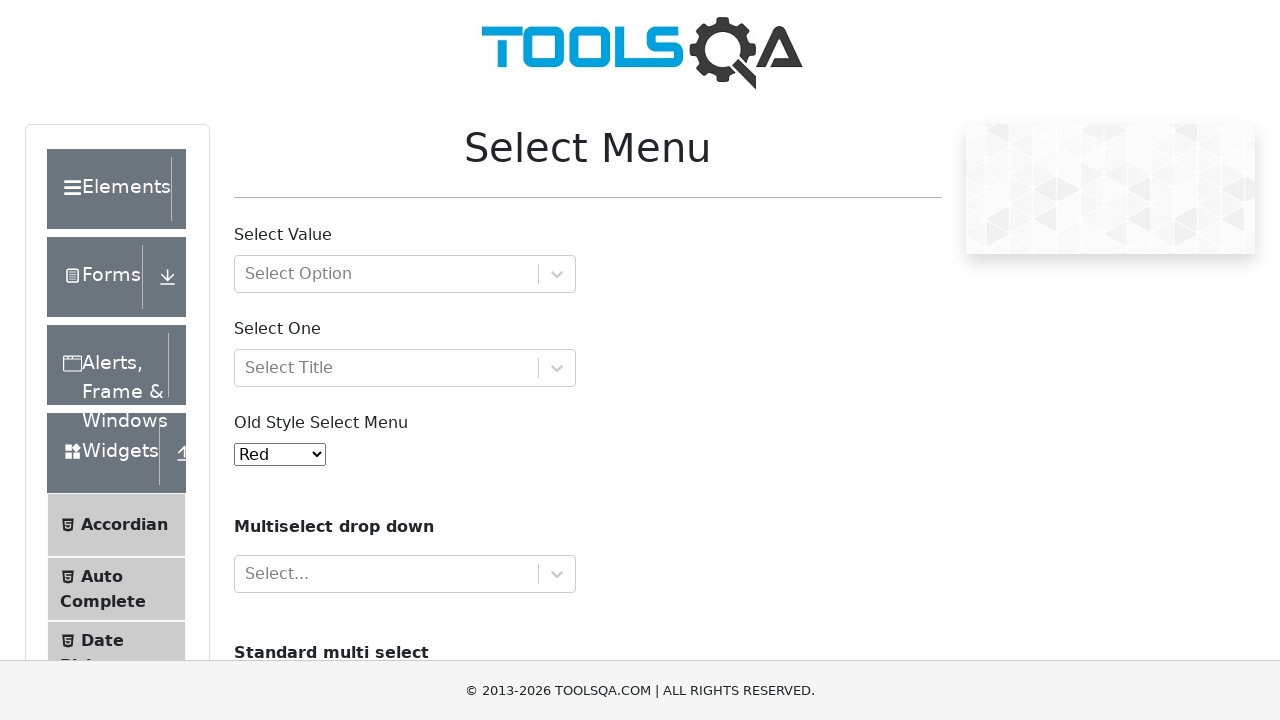

Retrieved all options from cars dropdown
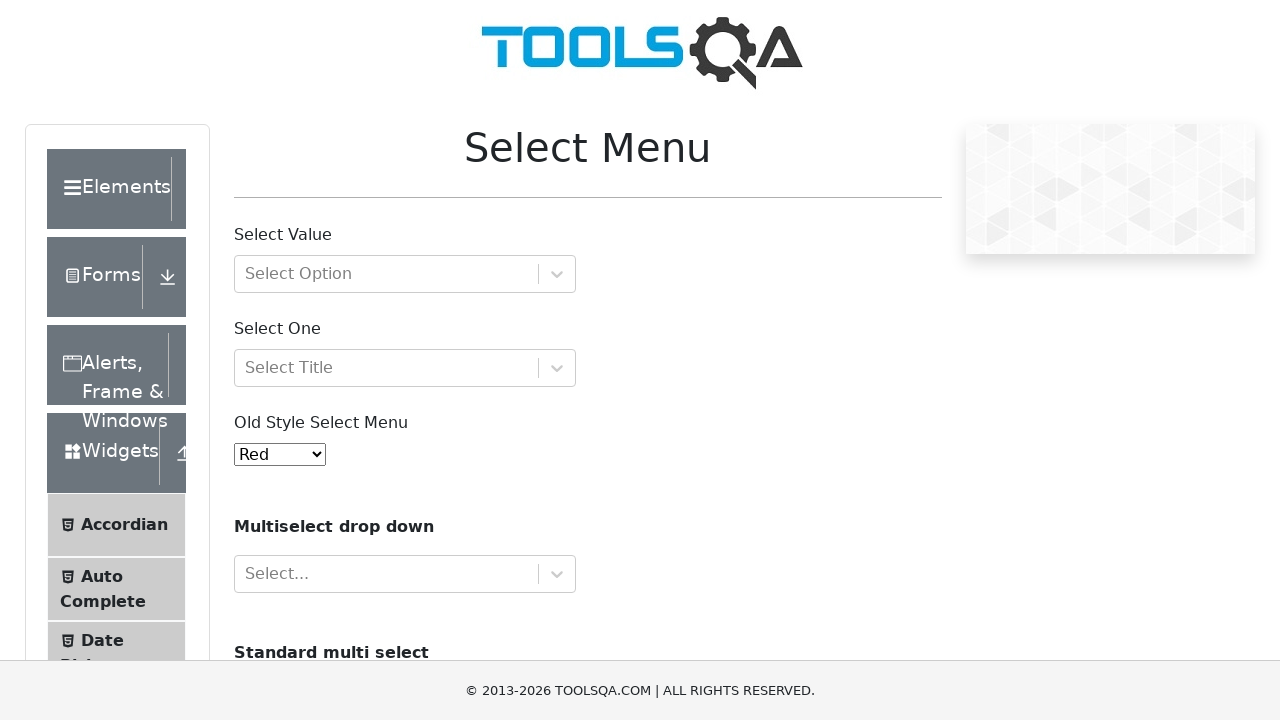

Selected an option in the cars dropdown at (258, 360) on #cars >> option >> nth=0
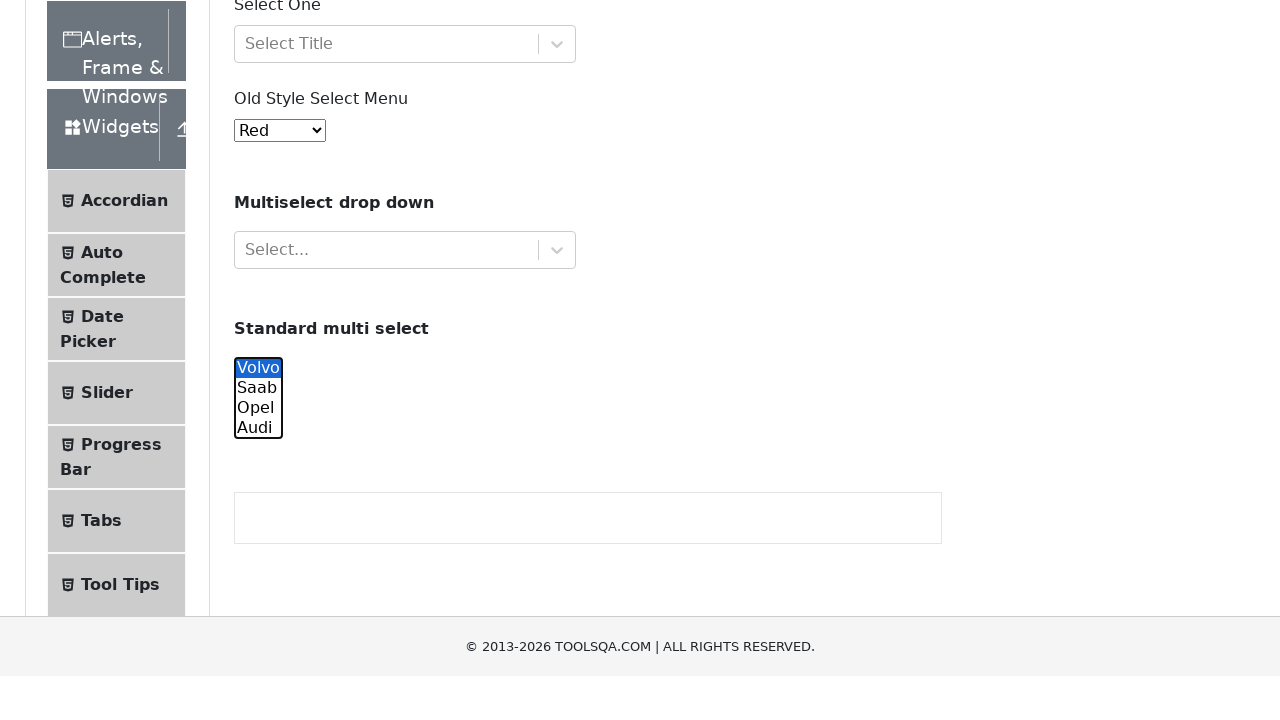

Selected an option in the cars dropdown at (258, 360) on #cars >> option >> nth=1
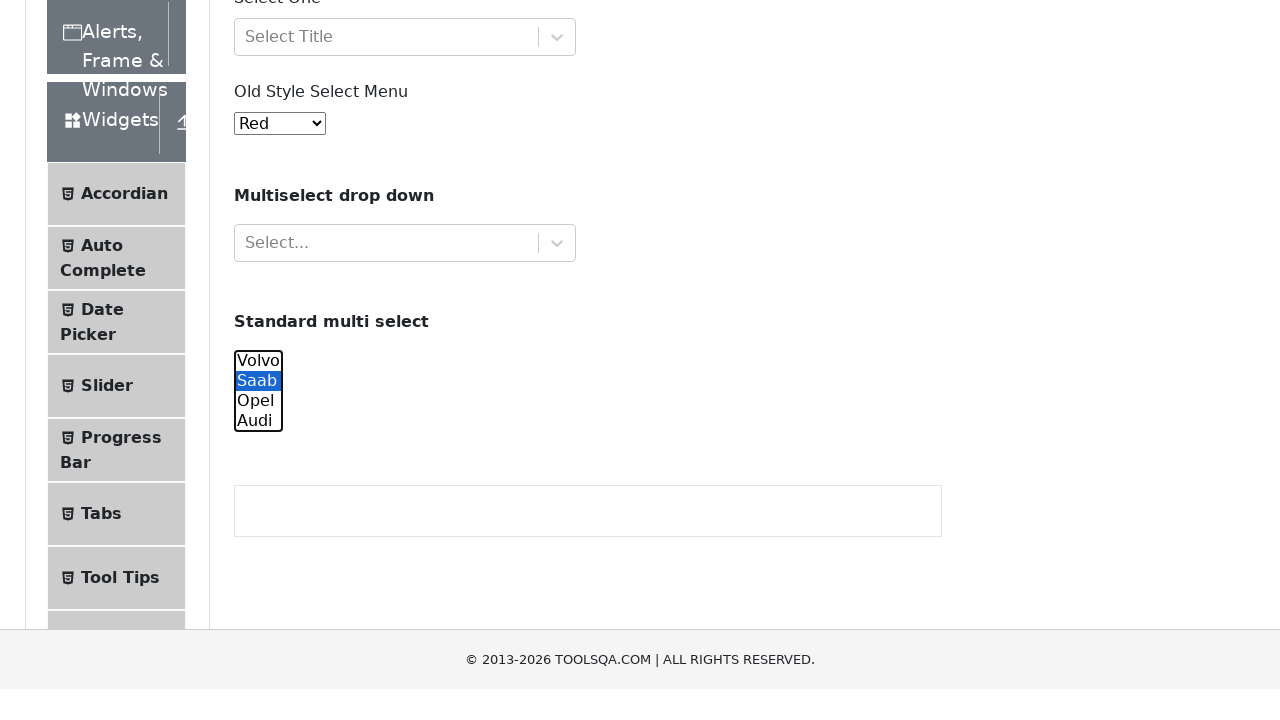

Selected an option in the cars dropdown at (258, 360) on #cars >> option >> nth=2
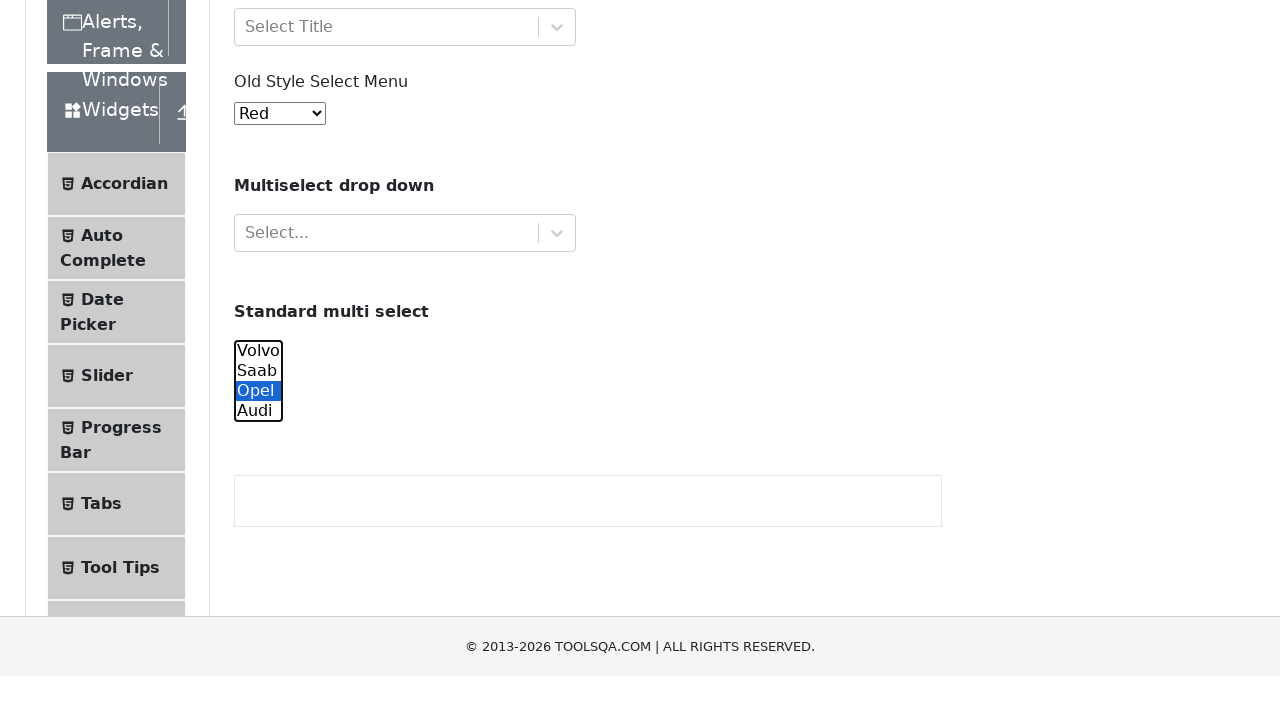

Selected an option in the cars dropdown at (258, 360) on #cars >> option >> nth=3
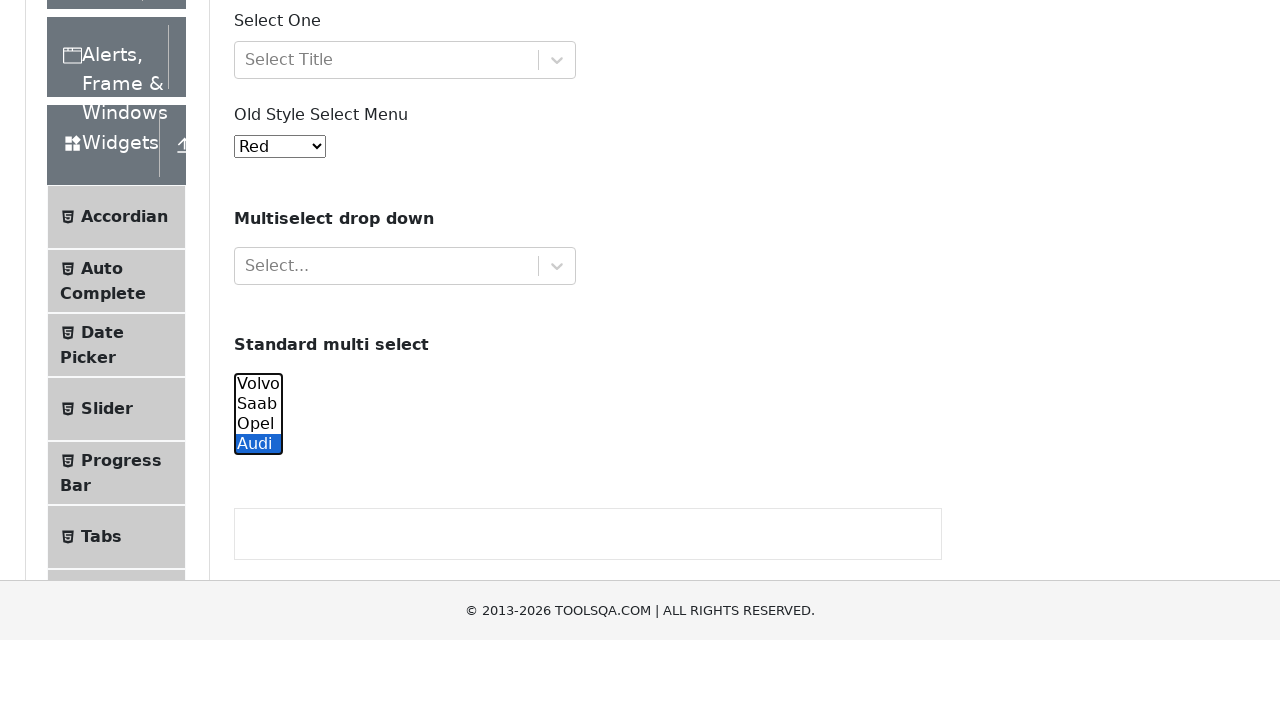

Waited 1000ms to observe all selections
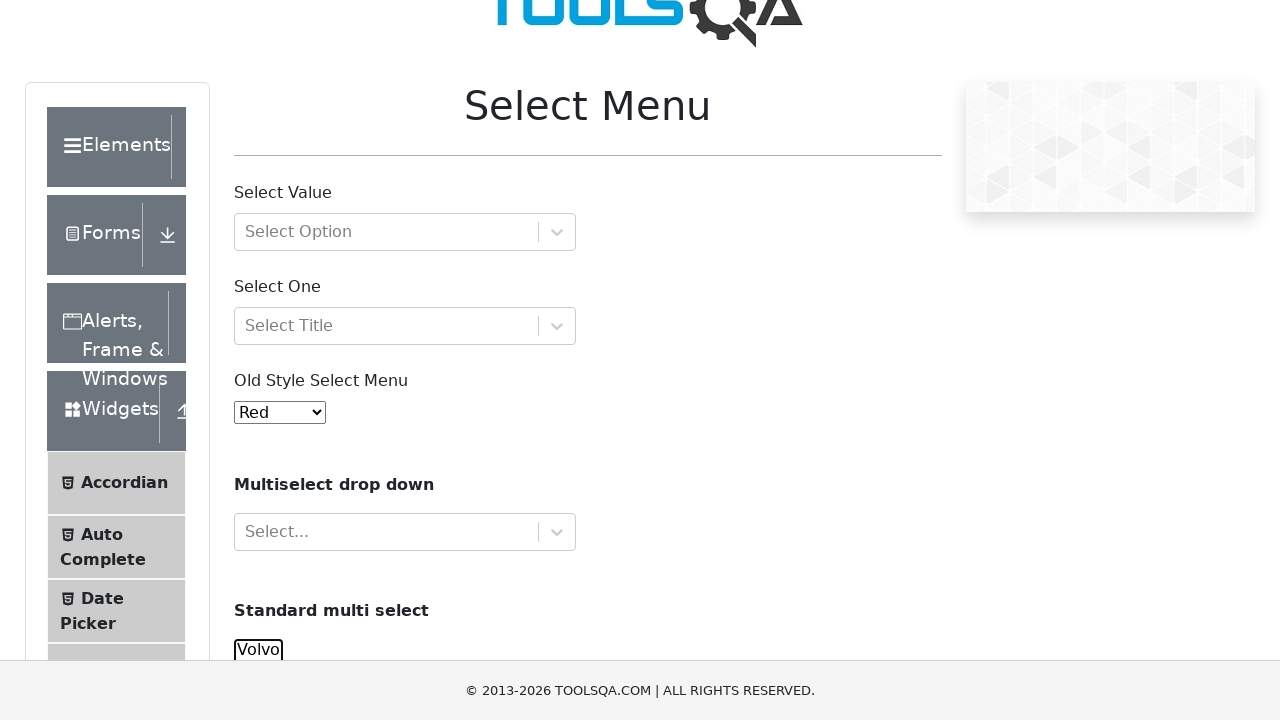

Deselected an option using Ctrl+Click at (258, 650) on #cars >> option >> nth=0
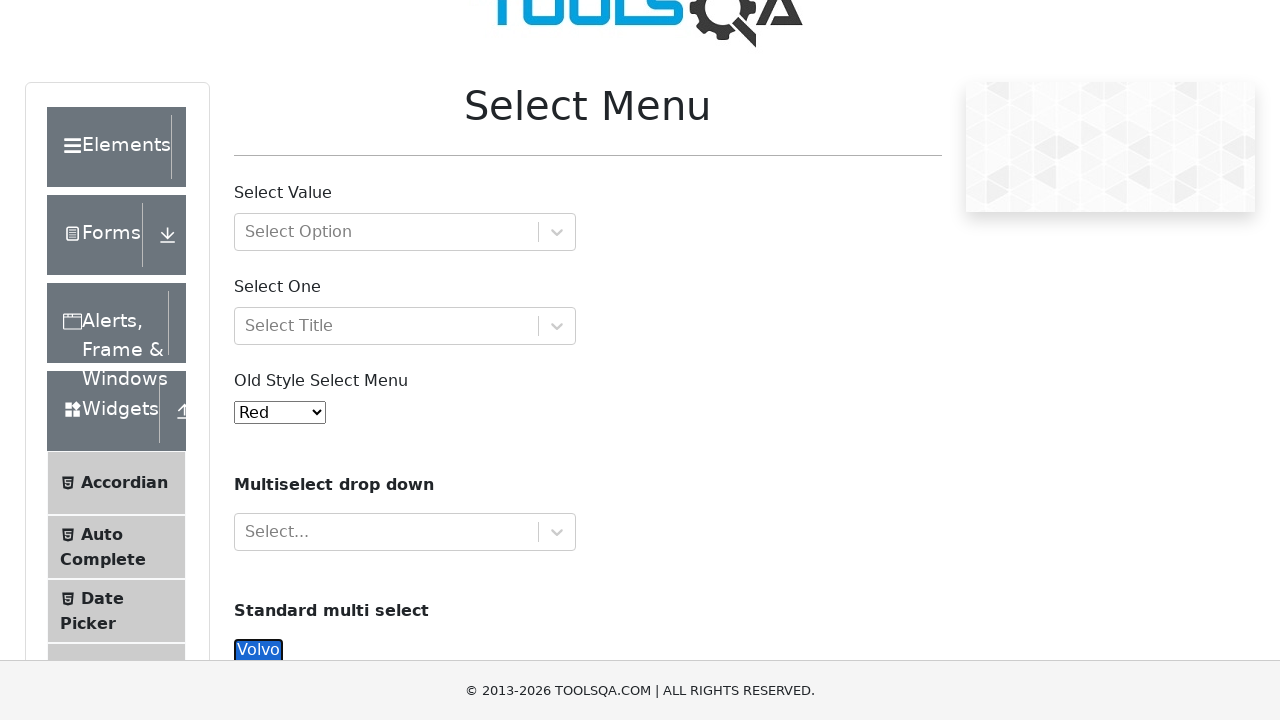

Deselected an option using Ctrl+Click at (258, 62) on #cars >> option >> nth=1
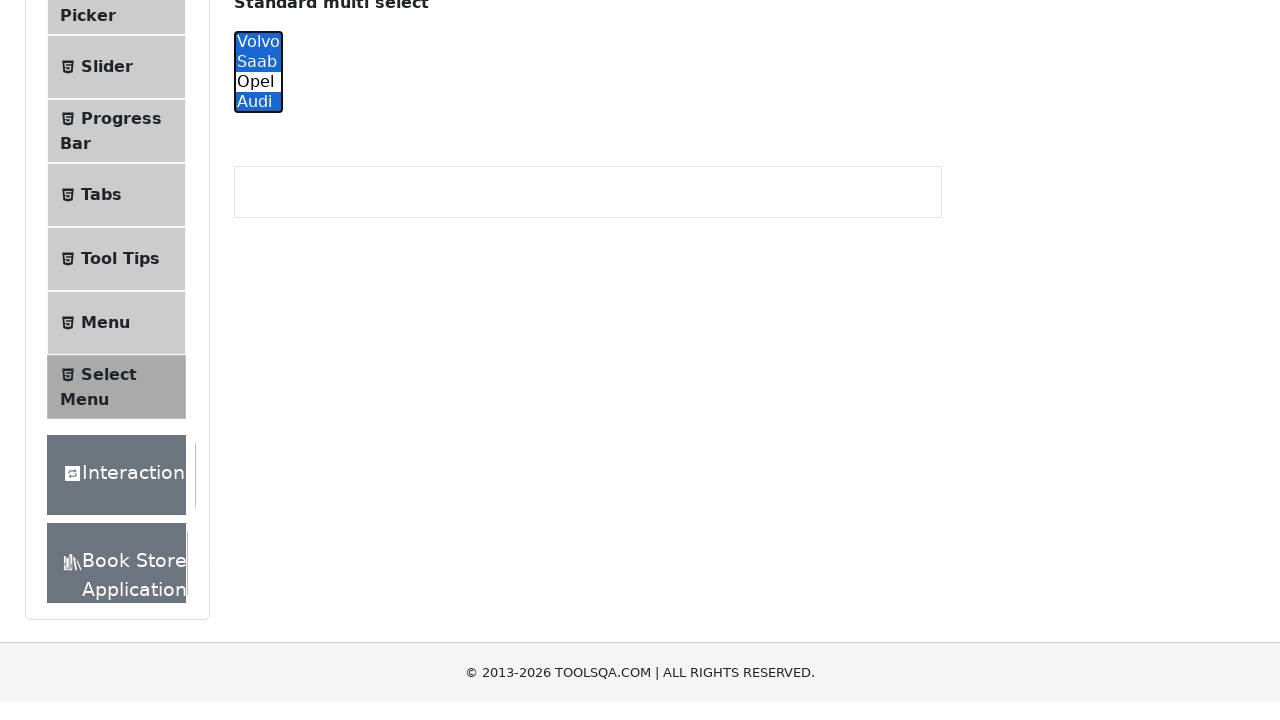

Deselected an option using Ctrl+Click at (258, 360) on #cars >> option >> nth=2
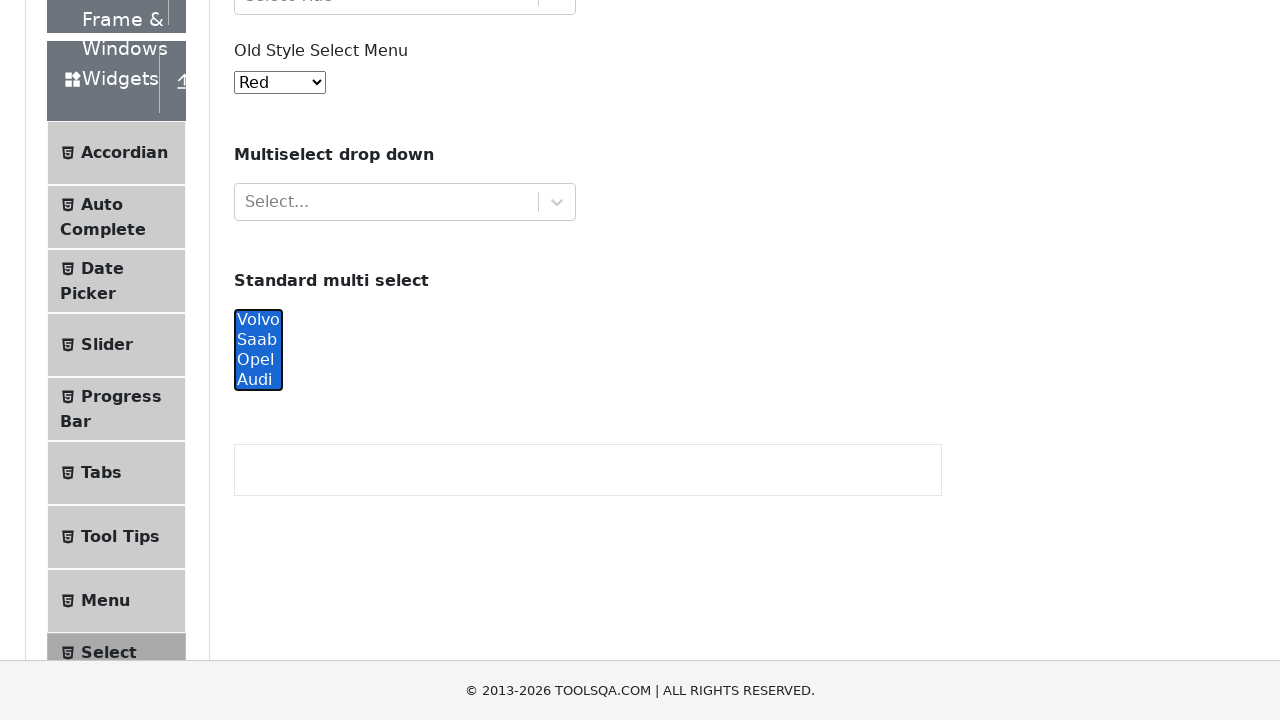

Deselected an option using Ctrl+Click at (258, 380) on #cars >> option >> nth=3
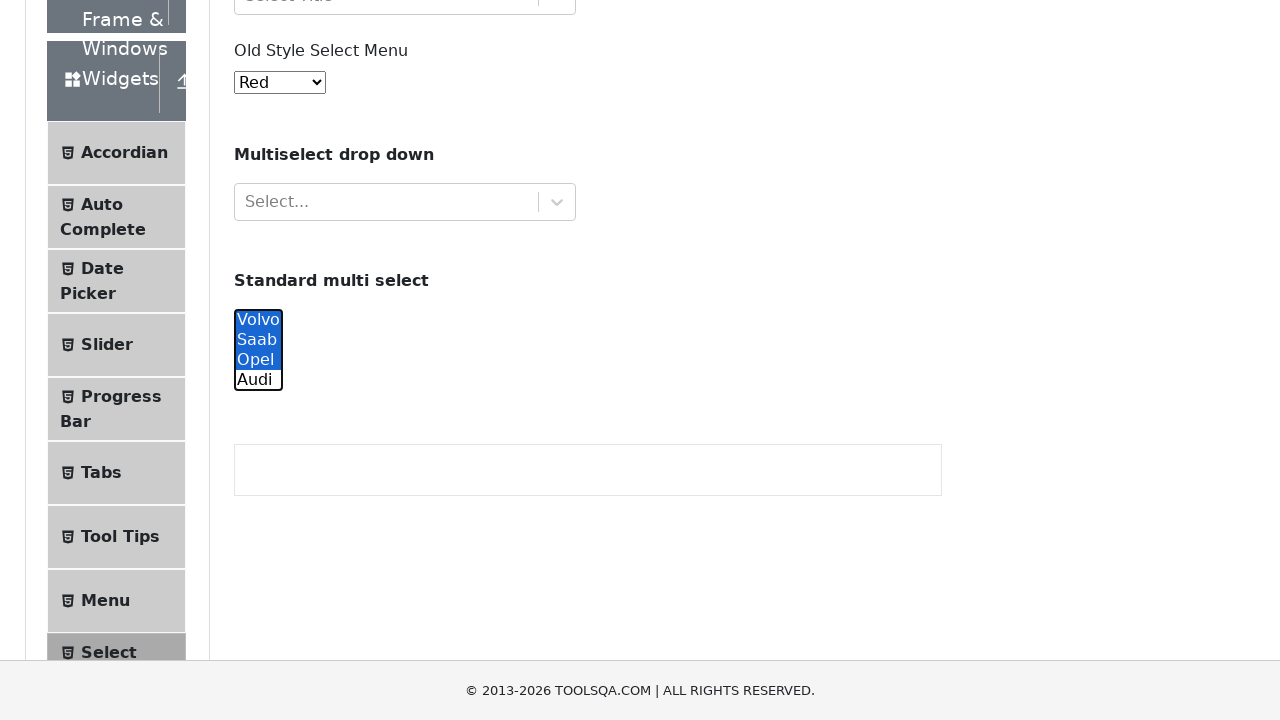

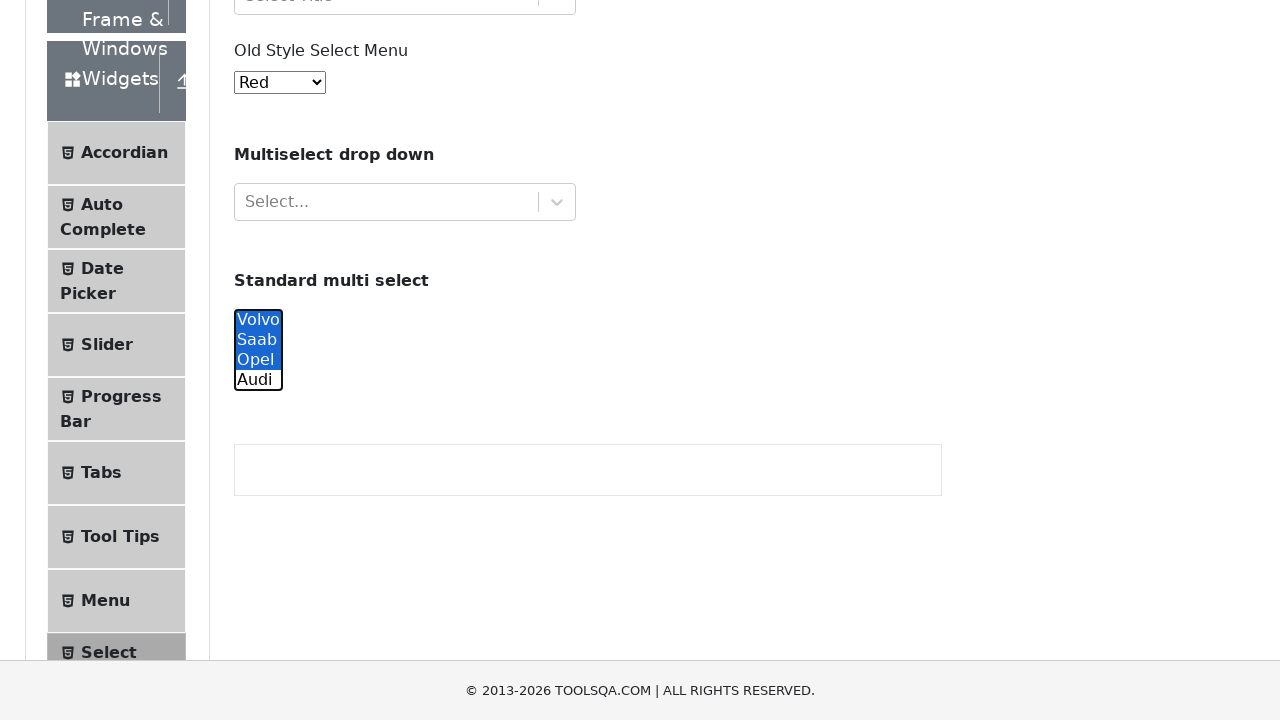